Tests dismissing a JavaScript confirm dialog and verifying the cancel result

Starting URL: https://the-internet.herokuapp.com/javascript_alerts

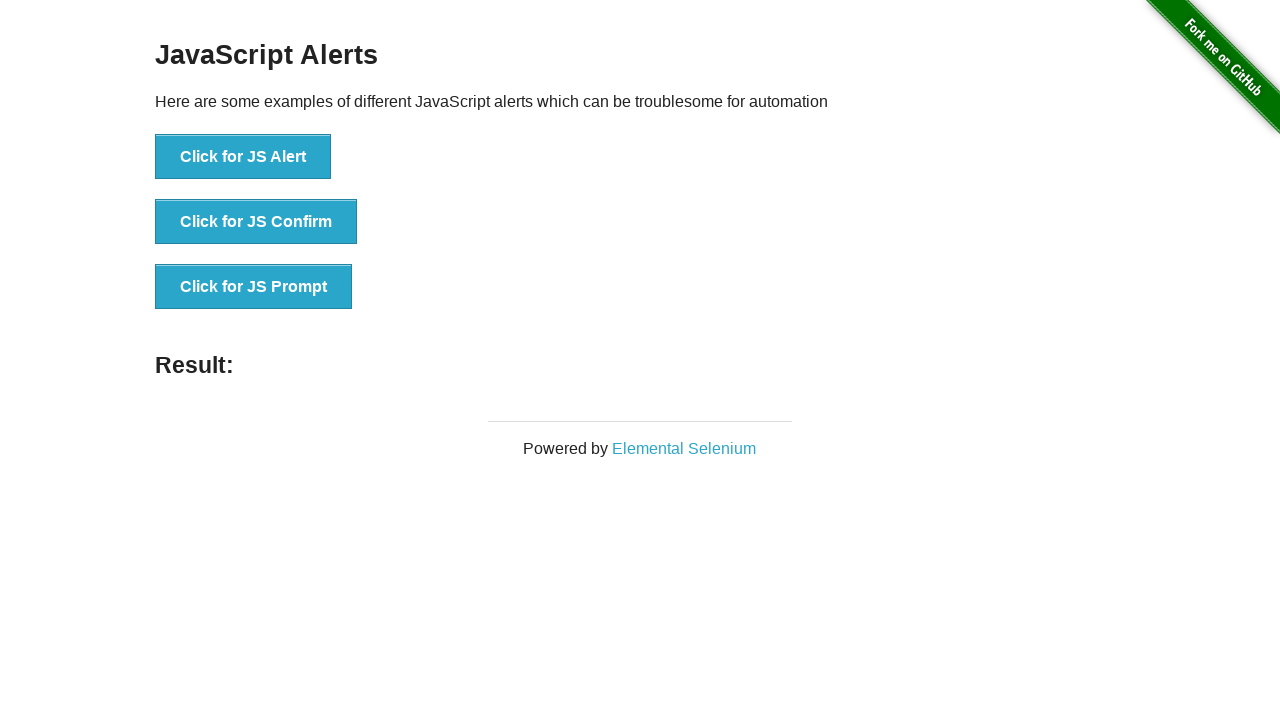

Set up dialog handler to dismiss confirm dialogs
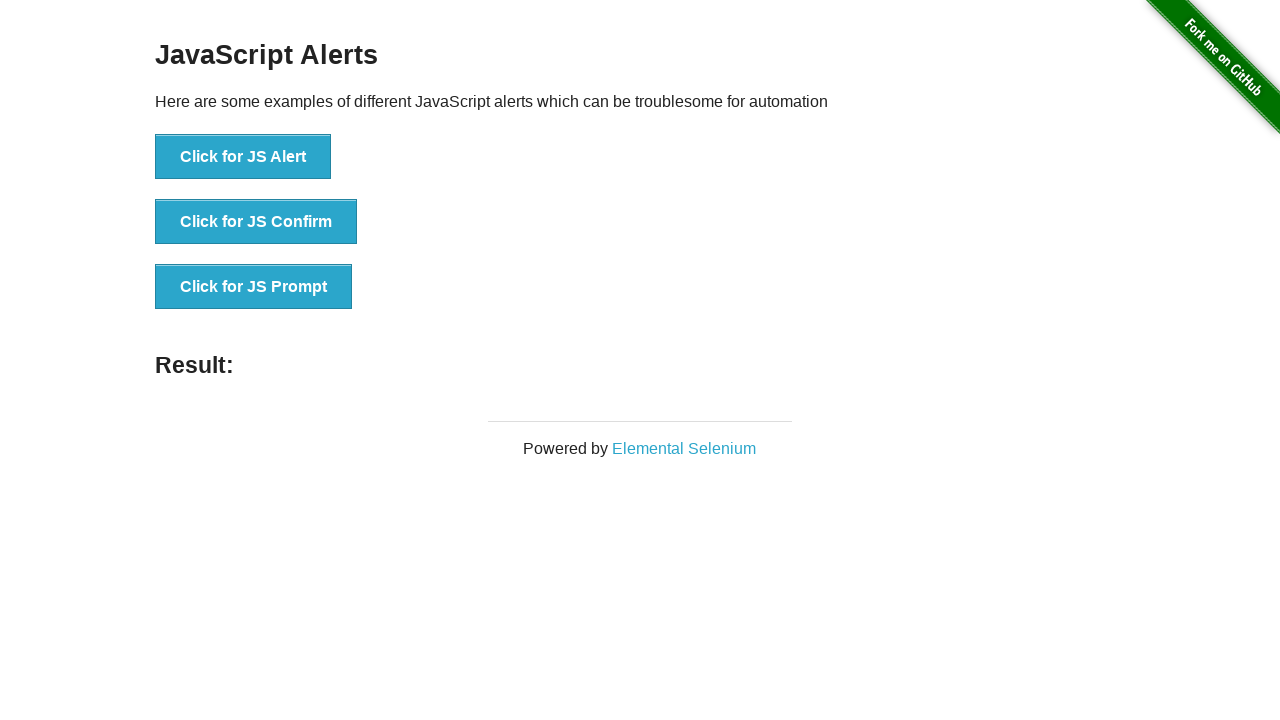

Clicked button to trigger JavaScript confirm dialog at (256, 222) on [onclick='jsConfirm()']
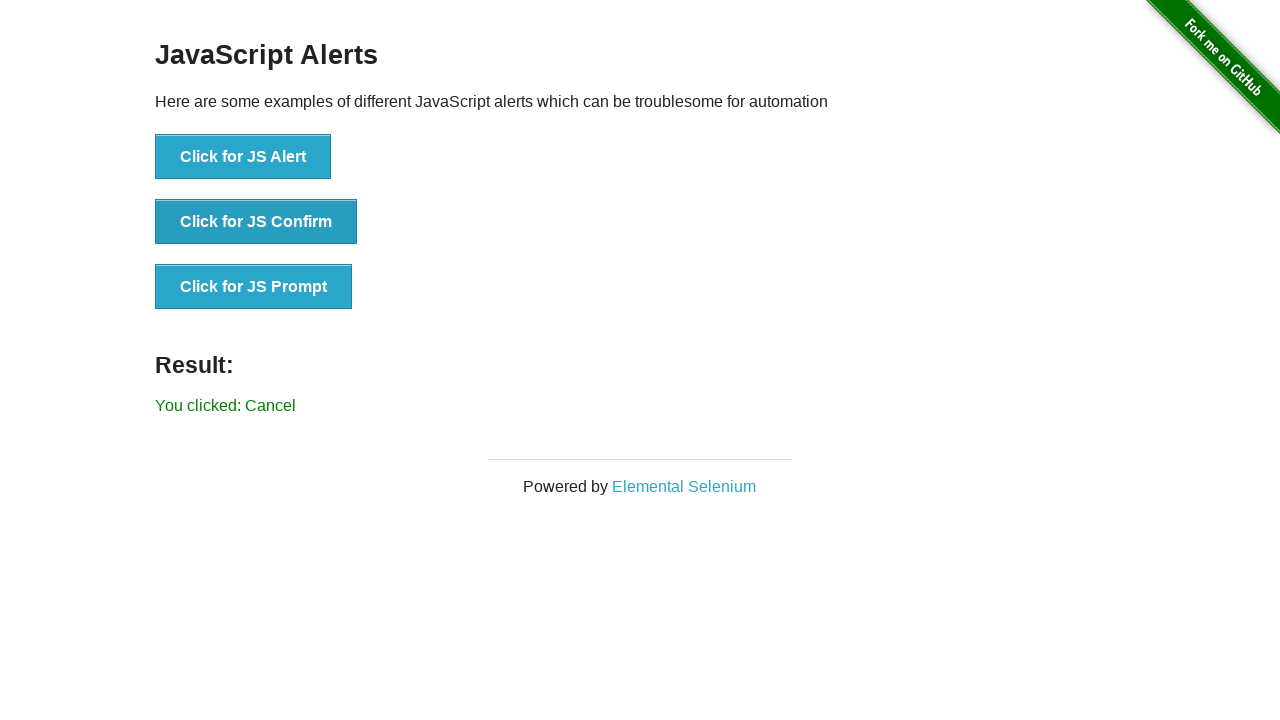

Verified that cancel result text appeared
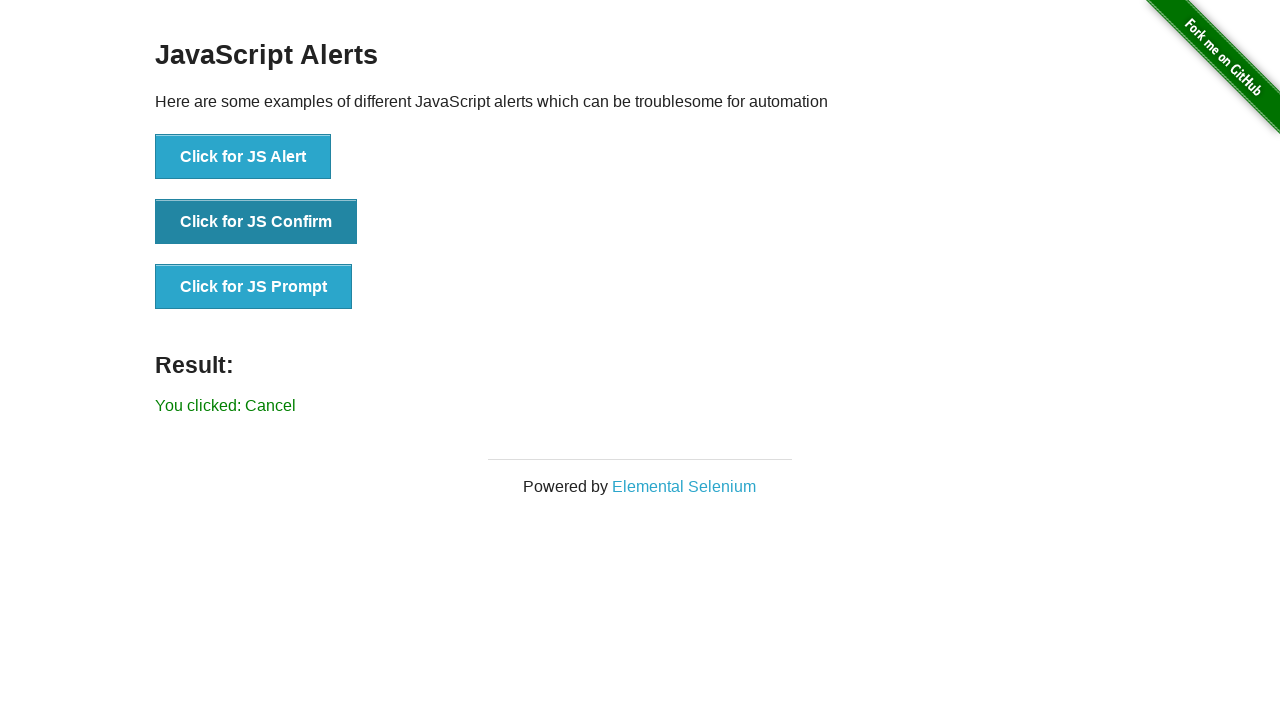

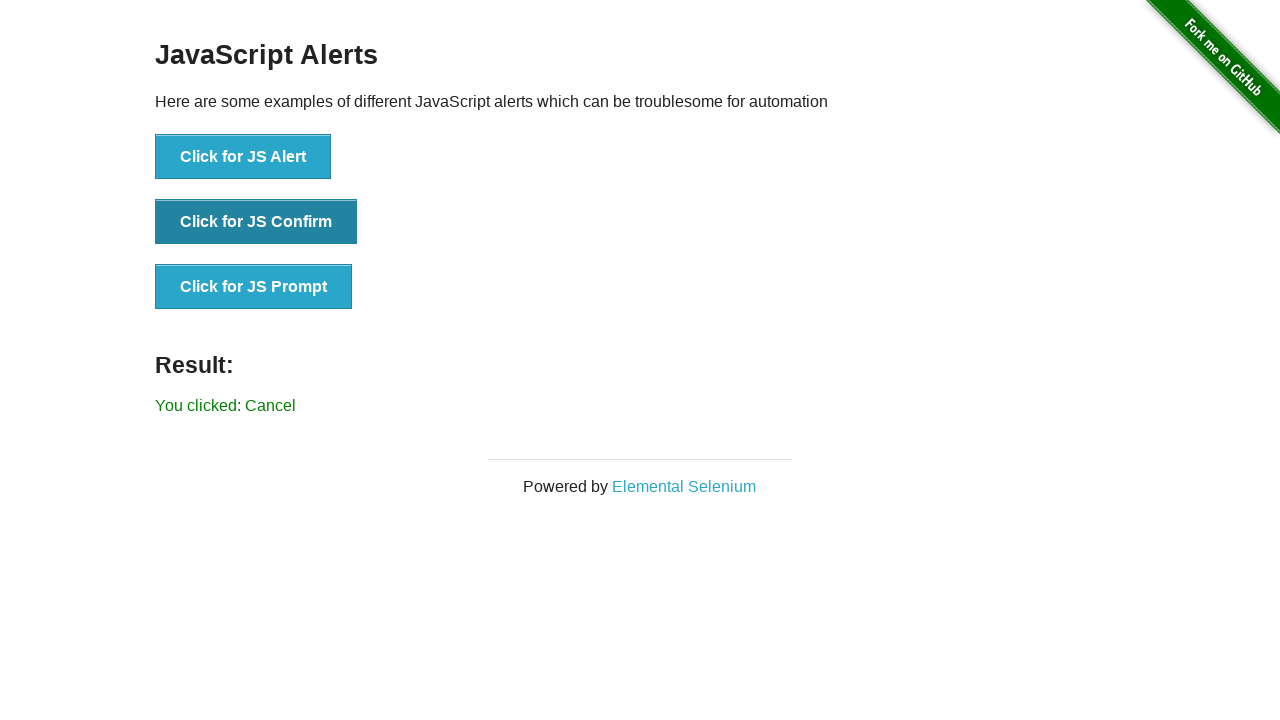